Tests checkbox selection, dropdown selection based on checkbox value, and alert handling with the same value

Starting URL: https://rahulshettyacademy.com/AutomationPractice/

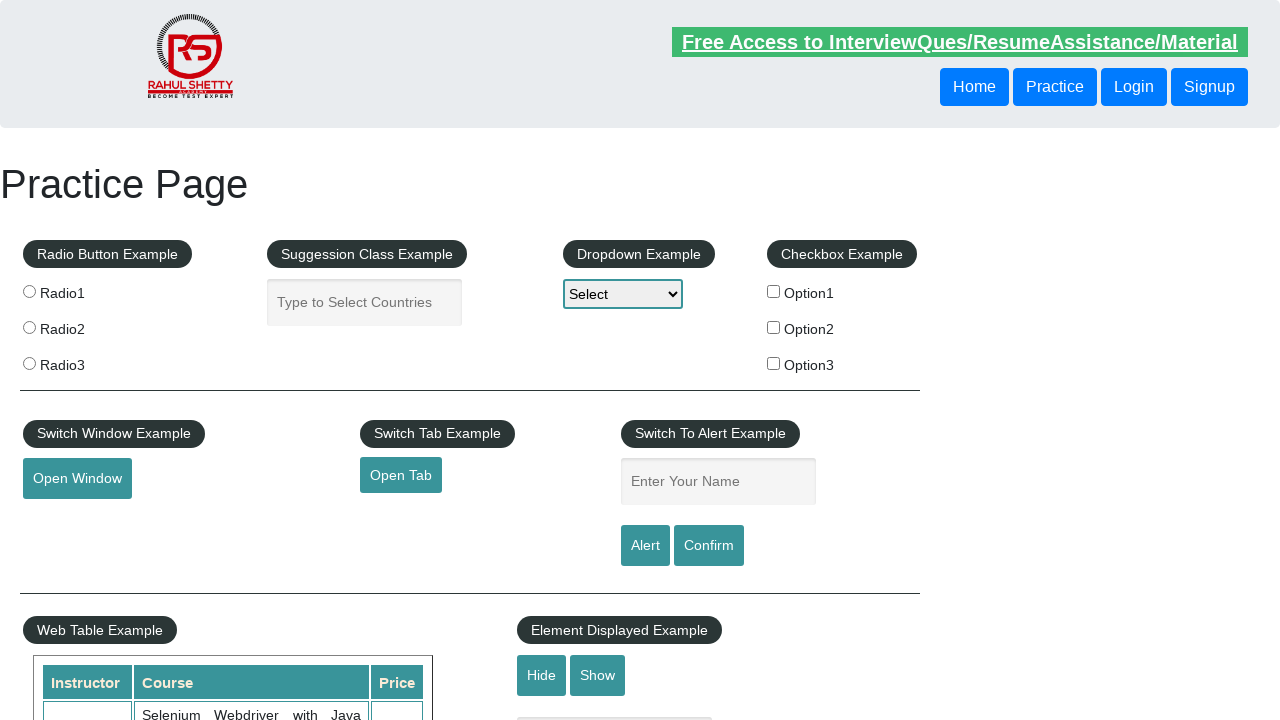

Clicked the second checkbox at (774, 327) on input[type='checkbox'] >> nth=1
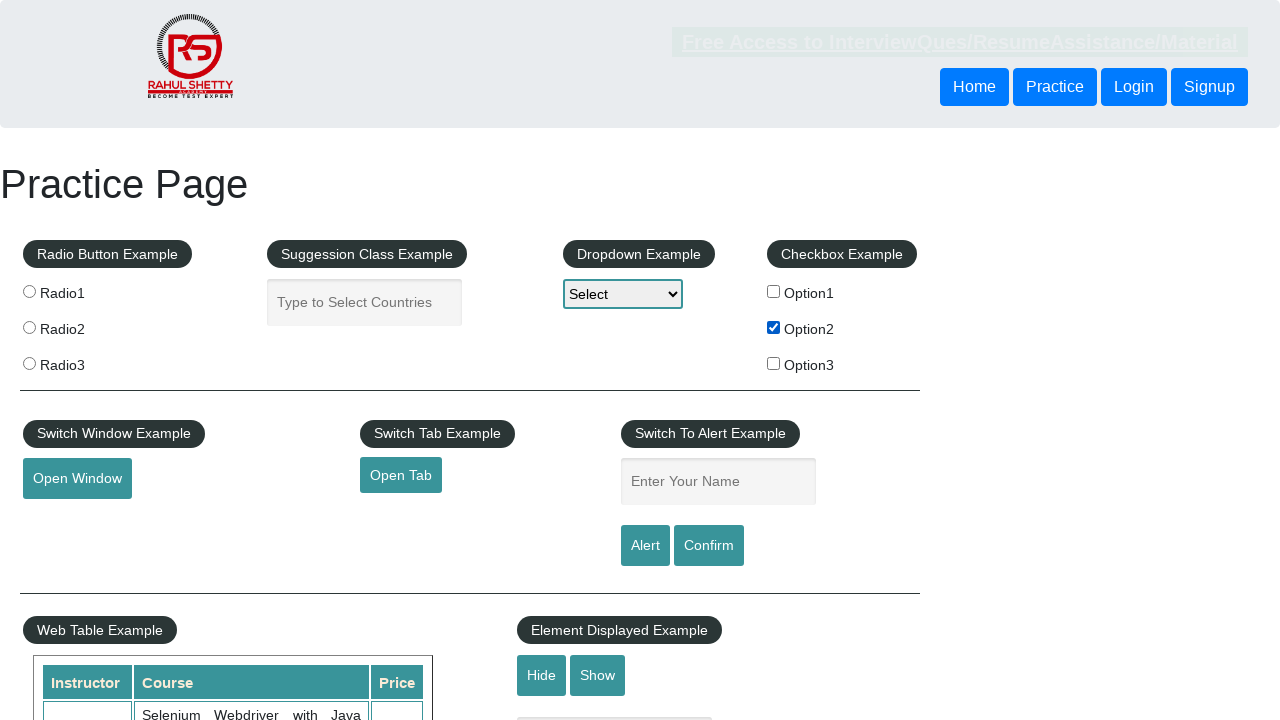

Retrieved checkbox value: option2
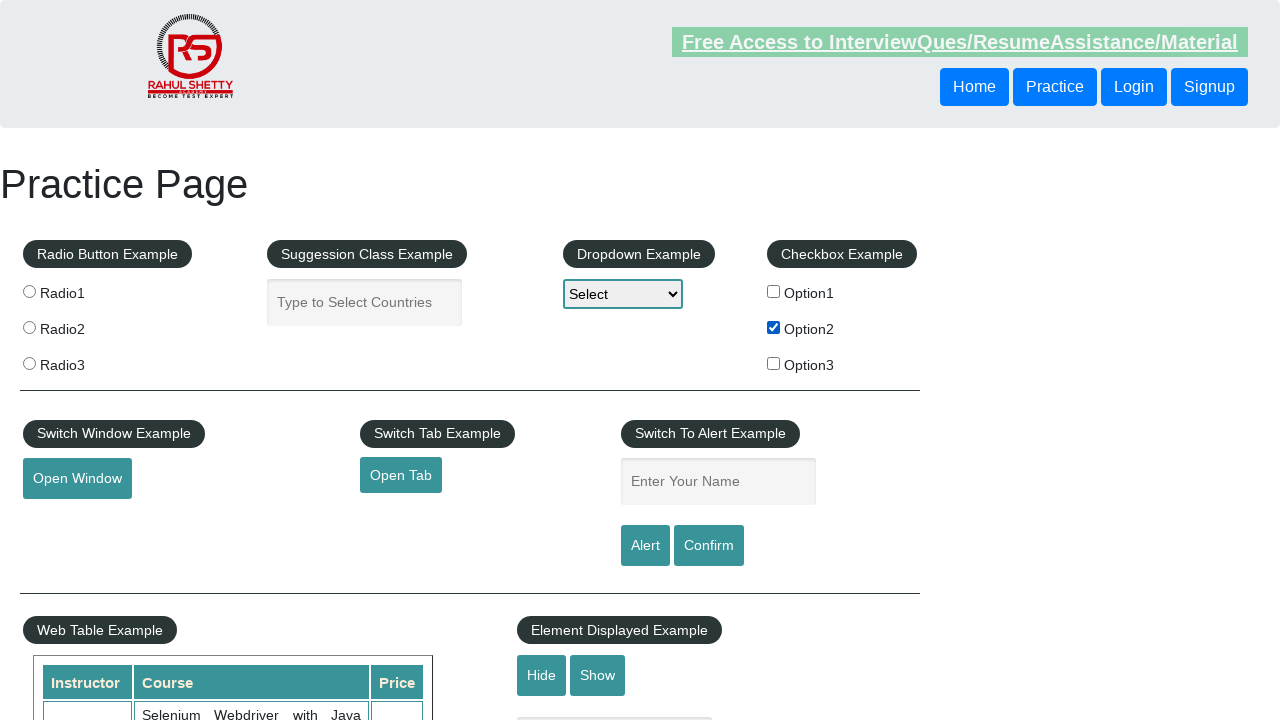

Selected 'option2' from dropdown on #dropdown-class-example
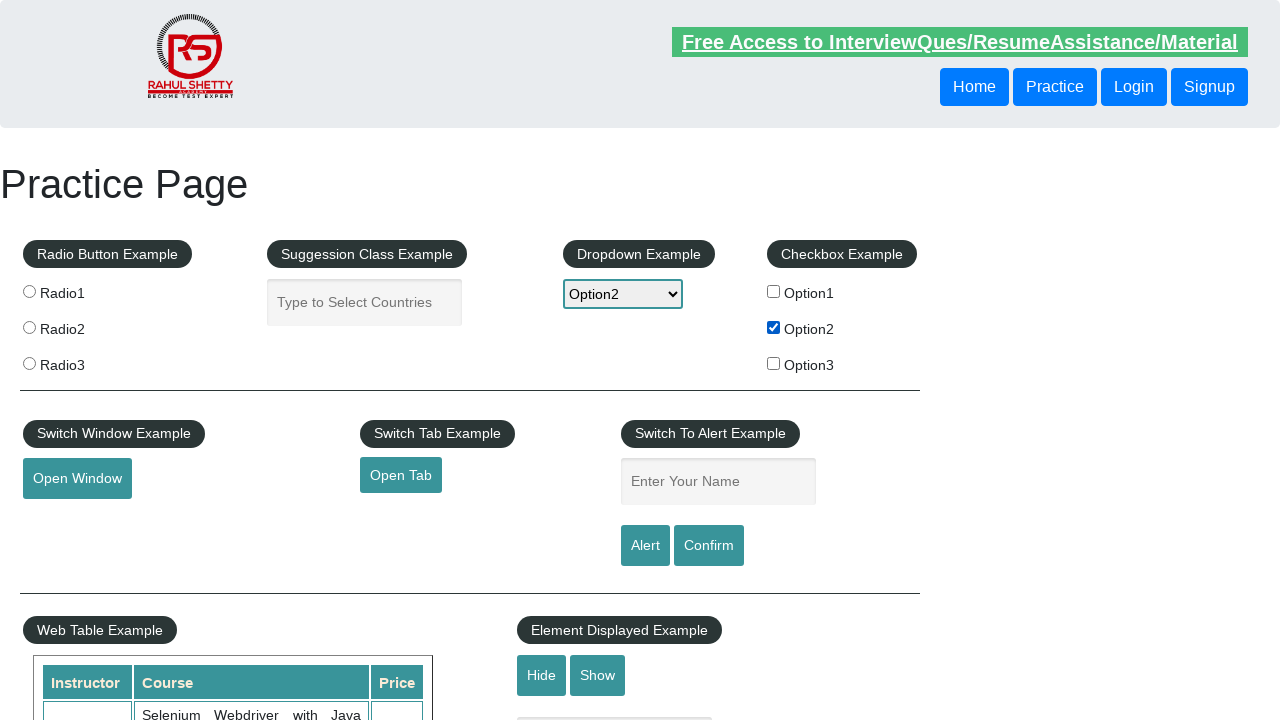

Filled name field with 'option2' on #name
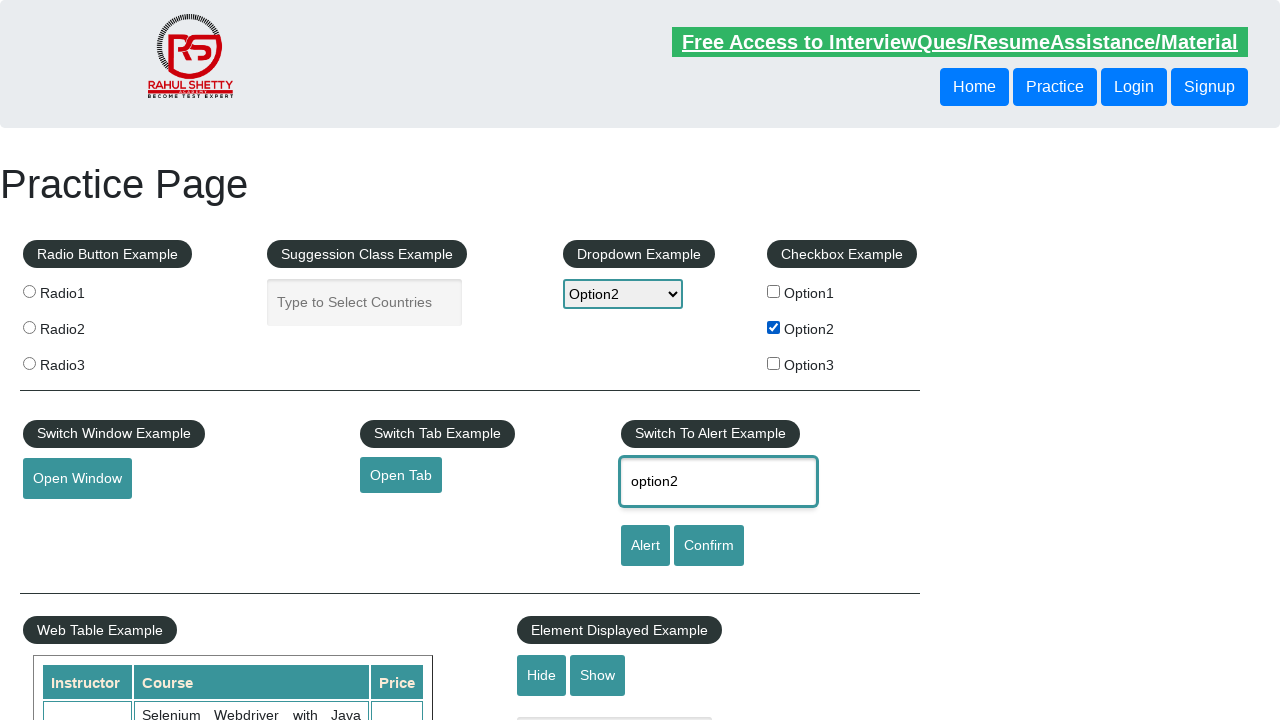

Set up dialog handler to accept alerts
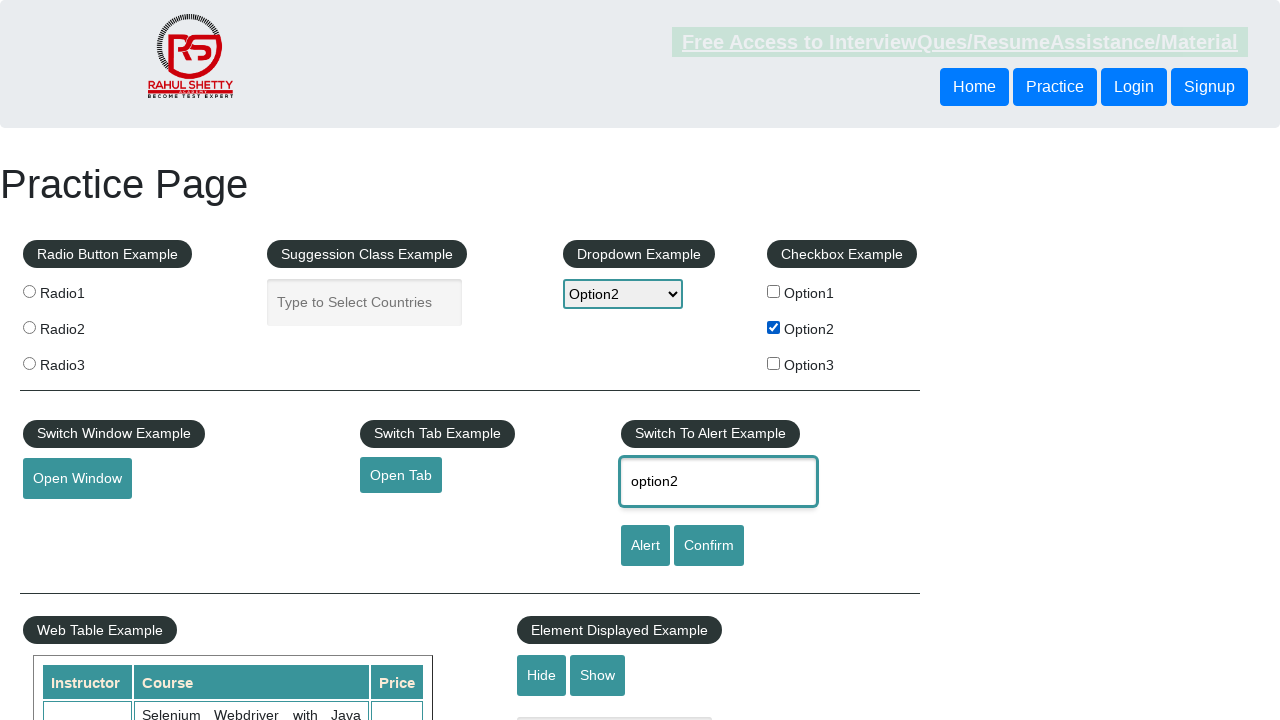

Clicked alert button and accepted alert with value 'option2' at (645, 546) on #alertbtn
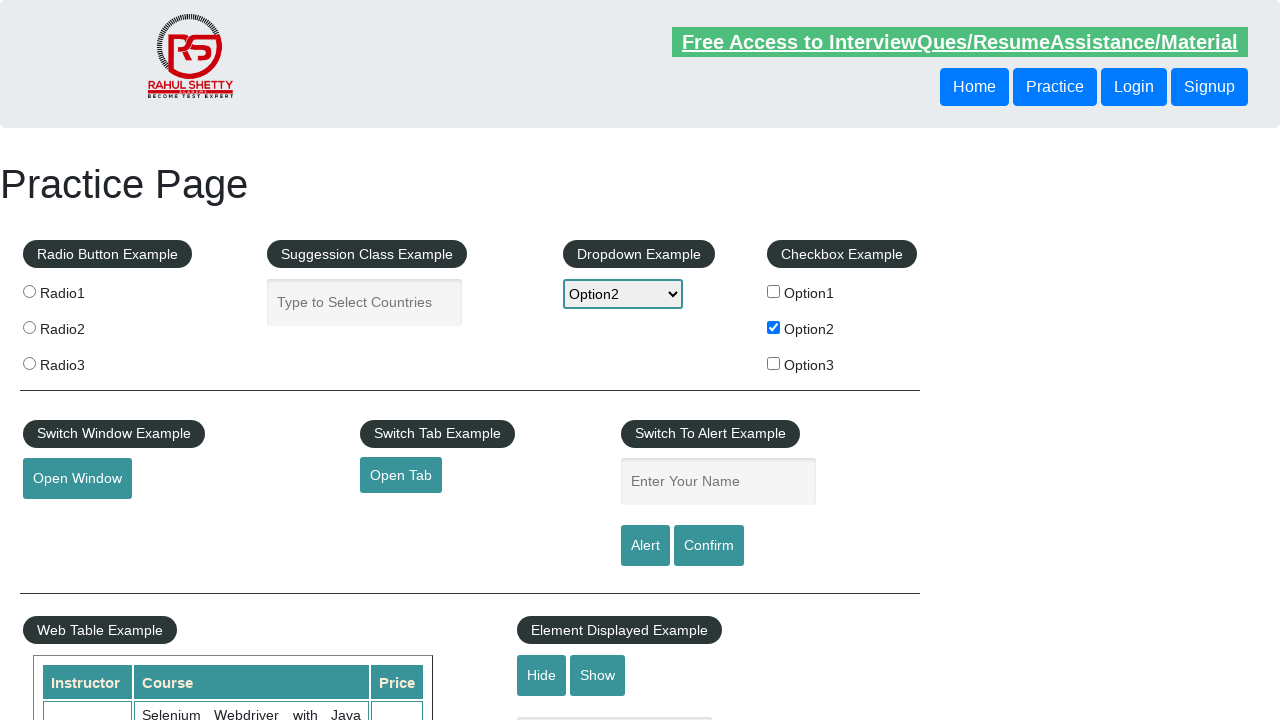

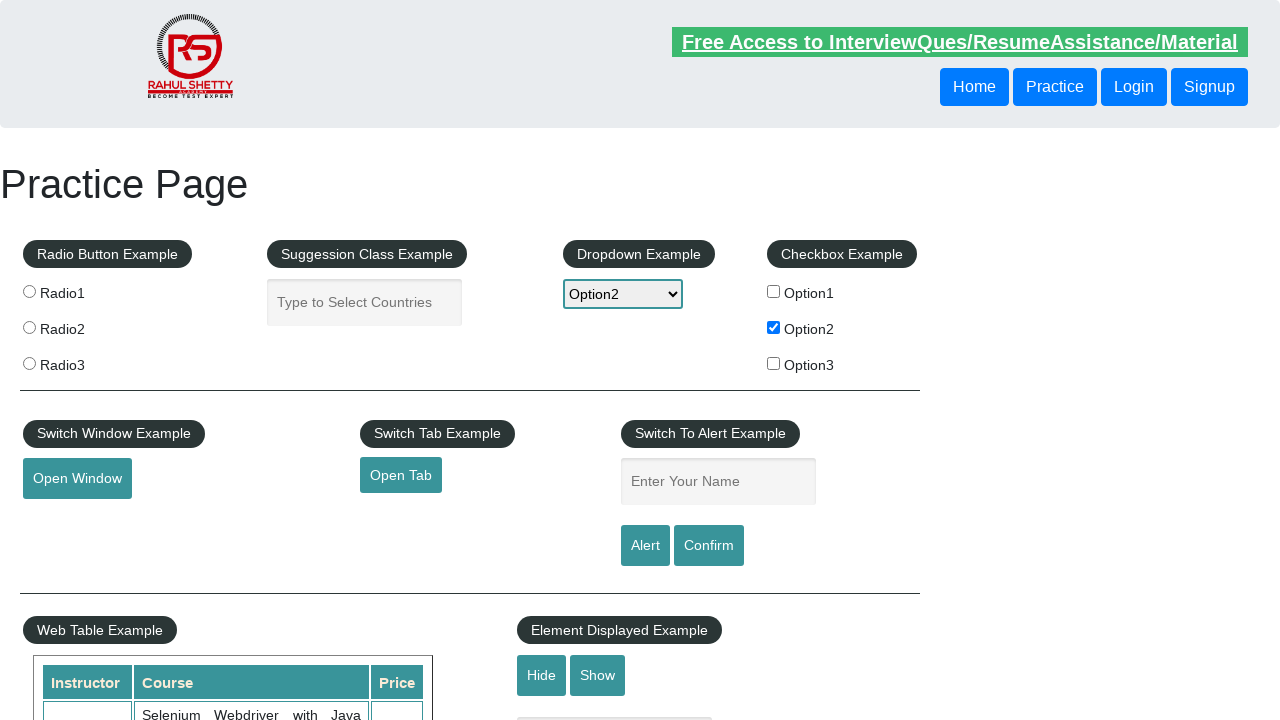